Tests the add/remove elements functionality by clicking the "Add Element" button multiple times to create delete buttons, then clicking a specified number of delete buttons, and validating the correct count remains.

Starting URL: http://the-internet.herokuapp.com/add_remove_elements/

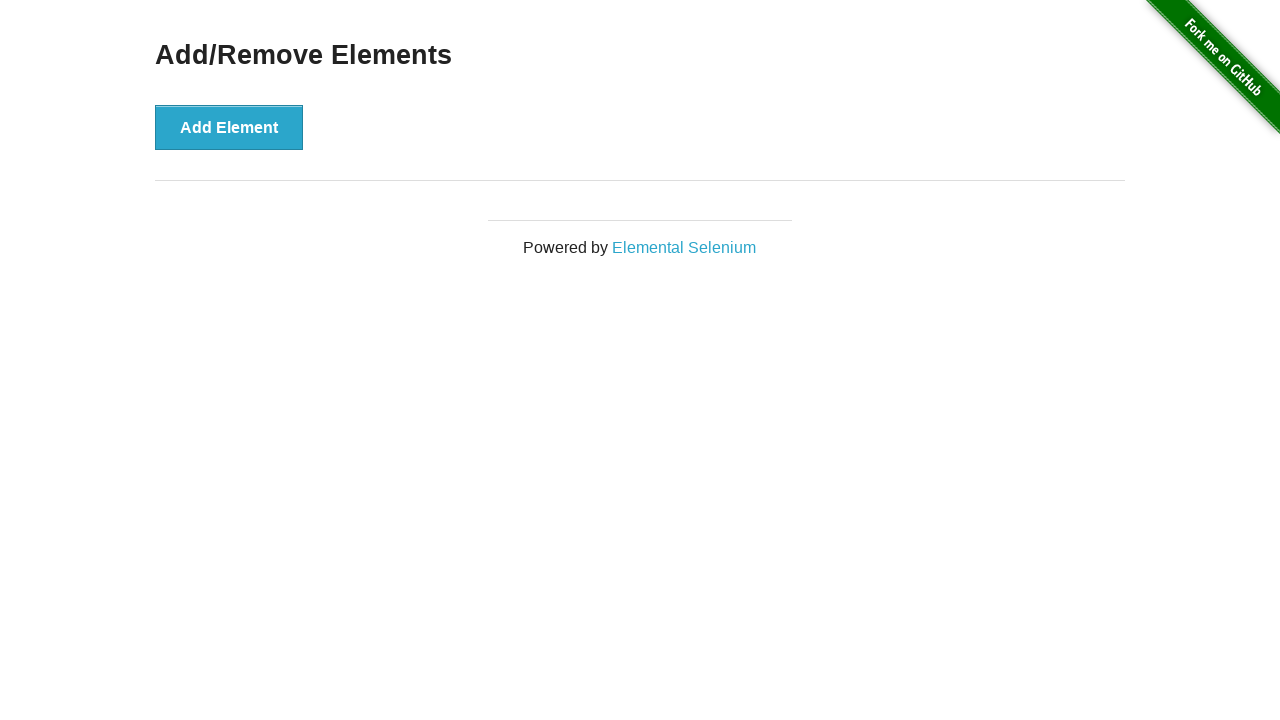

Clicked 'Add Element' button (iteration 1/15) at (229, 127) on xpath=//button[@onclick='addElement()']
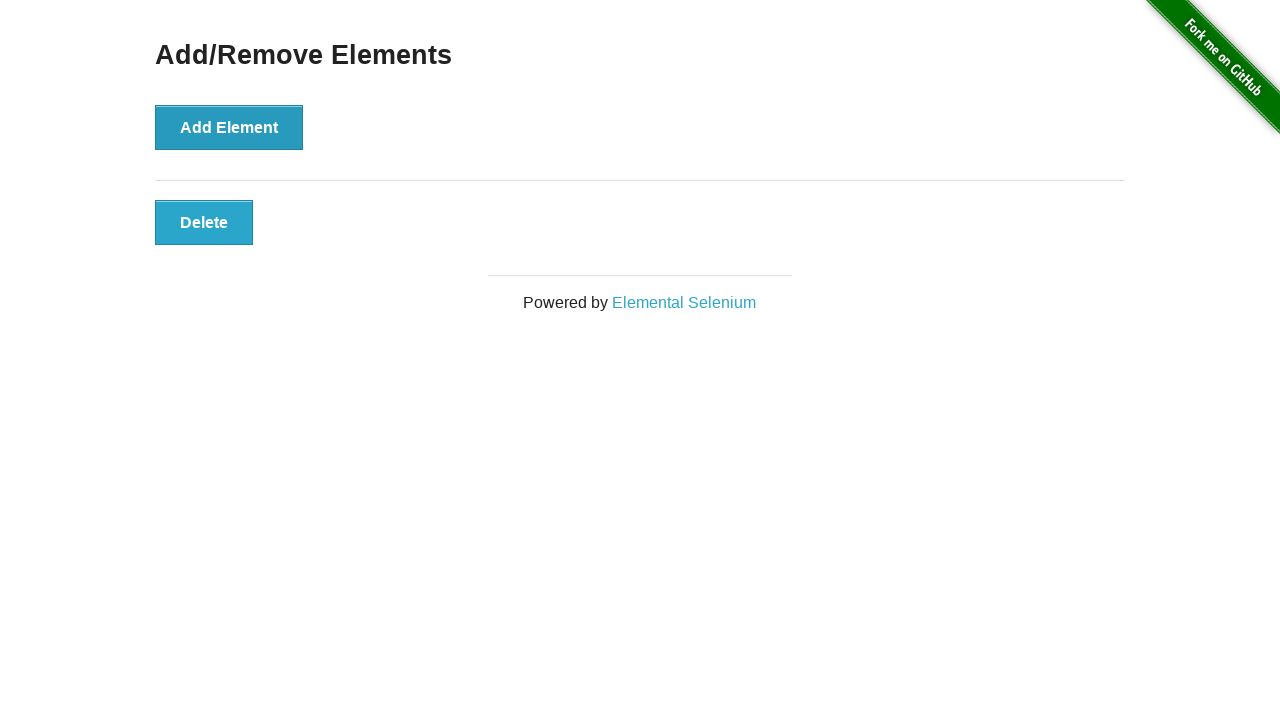

Clicked 'Add Element' button (iteration 2/15) at (229, 127) on xpath=//button[@onclick='addElement()']
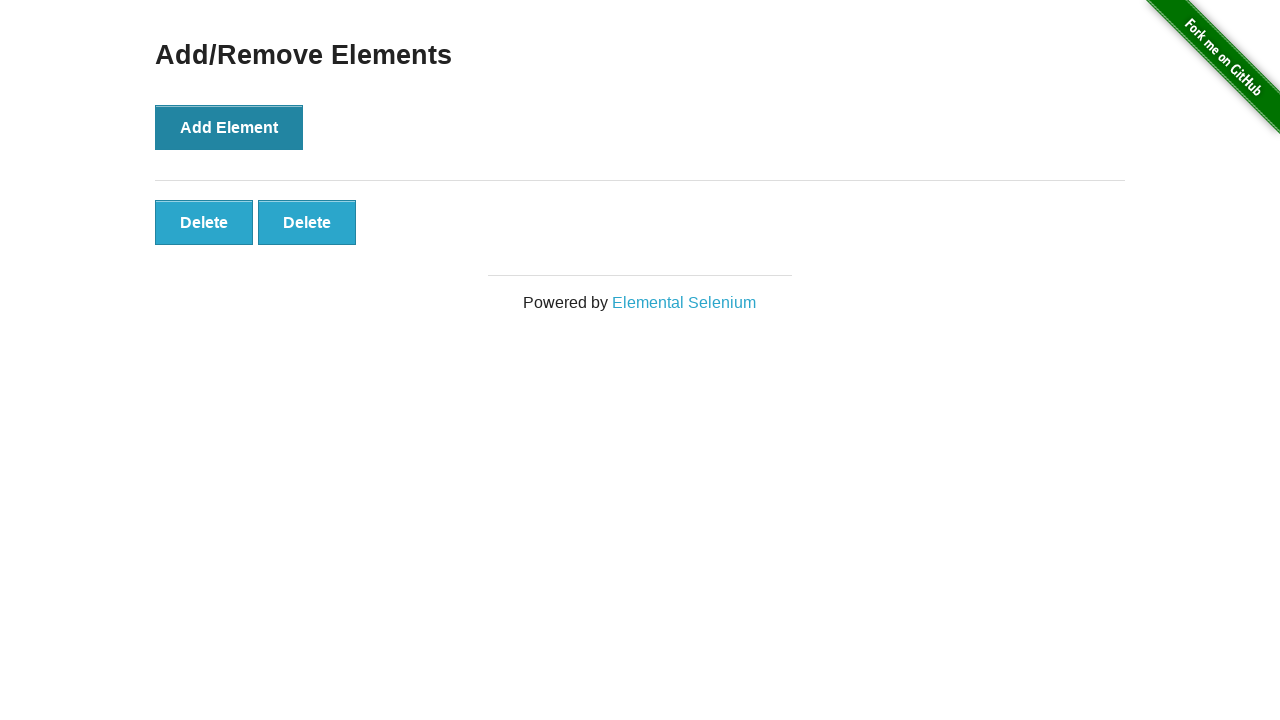

Clicked 'Add Element' button (iteration 3/15) at (229, 127) on xpath=//button[@onclick='addElement()']
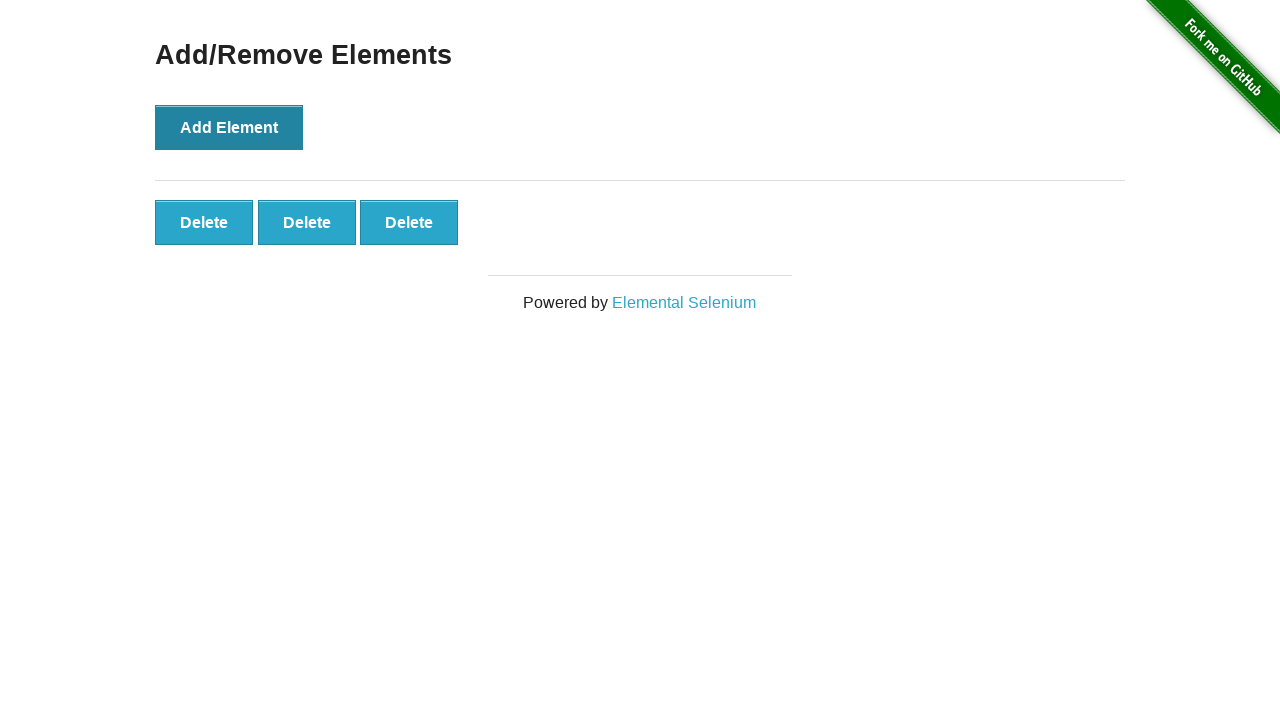

Clicked 'Add Element' button (iteration 4/15) at (229, 127) on xpath=//button[@onclick='addElement()']
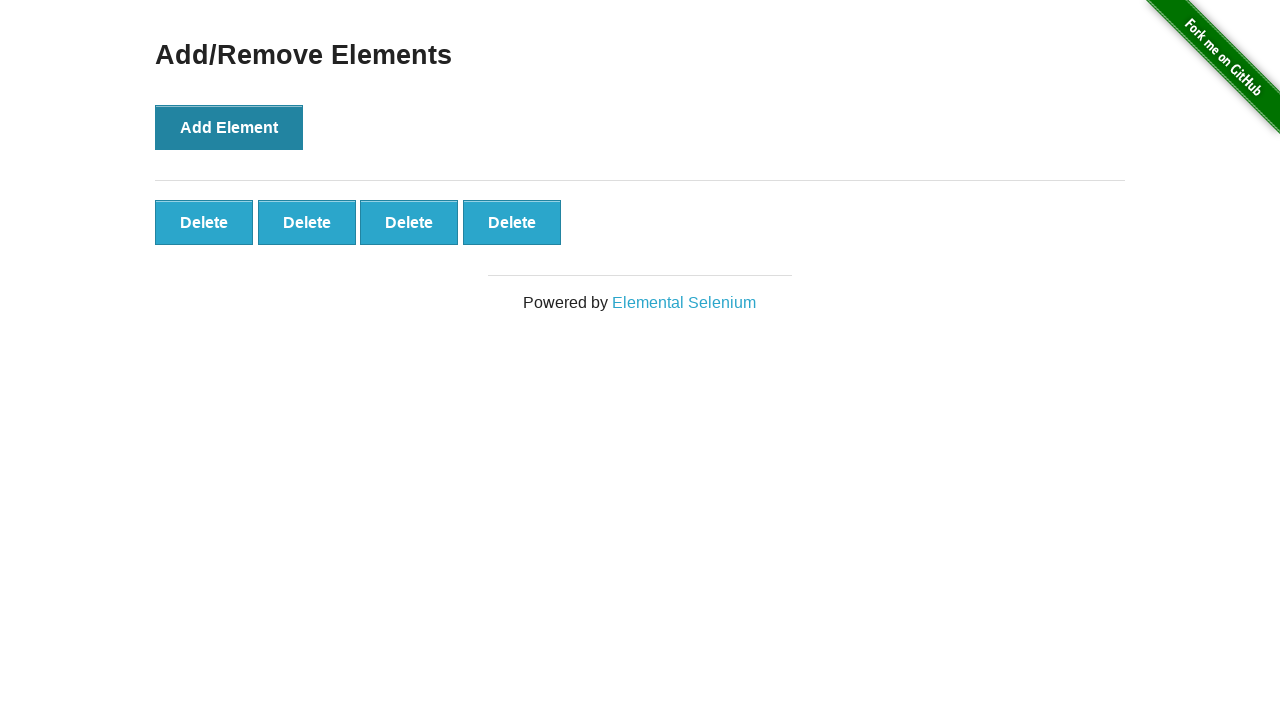

Clicked 'Add Element' button (iteration 5/15) at (229, 127) on xpath=//button[@onclick='addElement()']
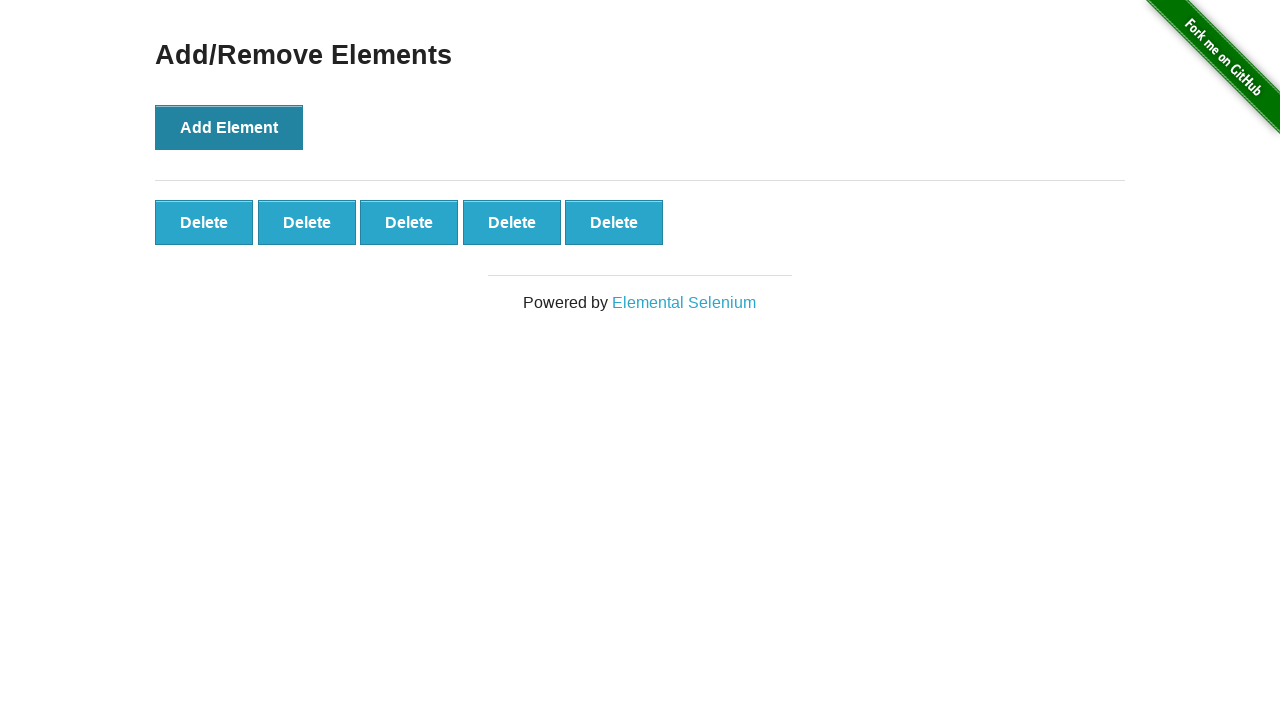

Clicked 'Add Element' button (iteration 6/15) at (229, 127) on xpath=//button[@onclick='addElement()']
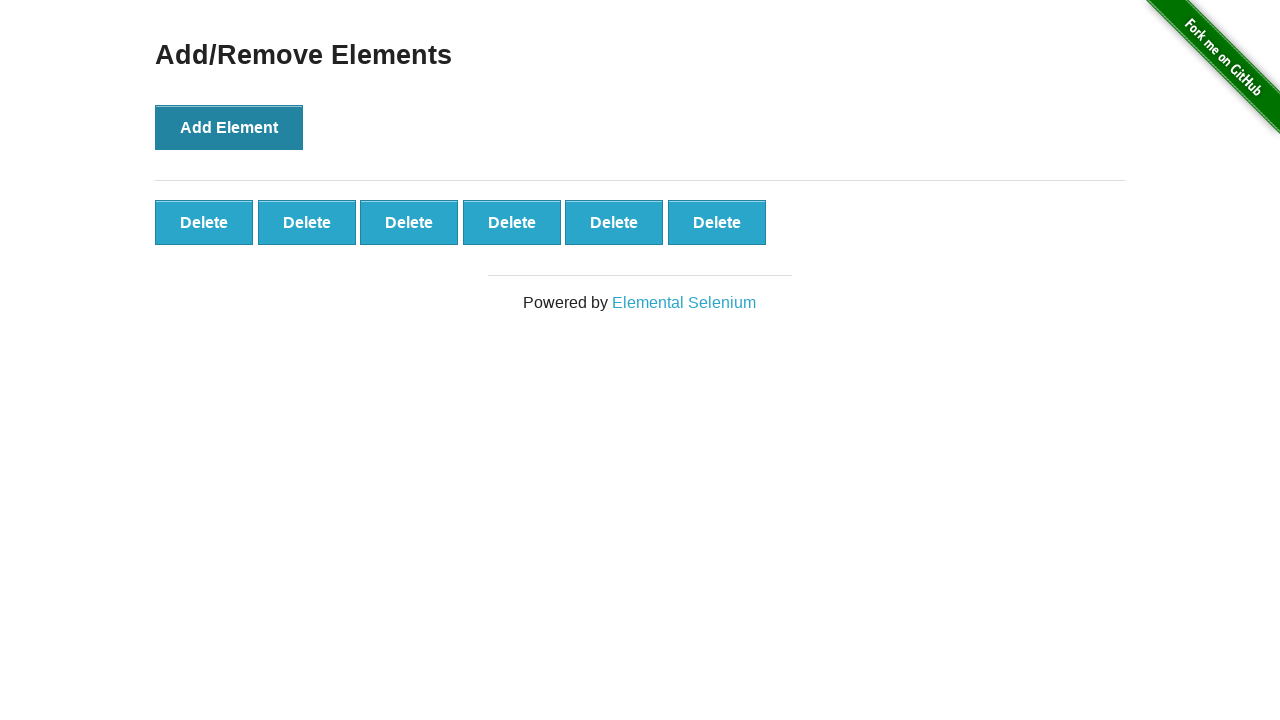

Clicked 'Add Element' button (iteration 7/15) at (229, 127) on xpath=//button[@onclick='addElement()']
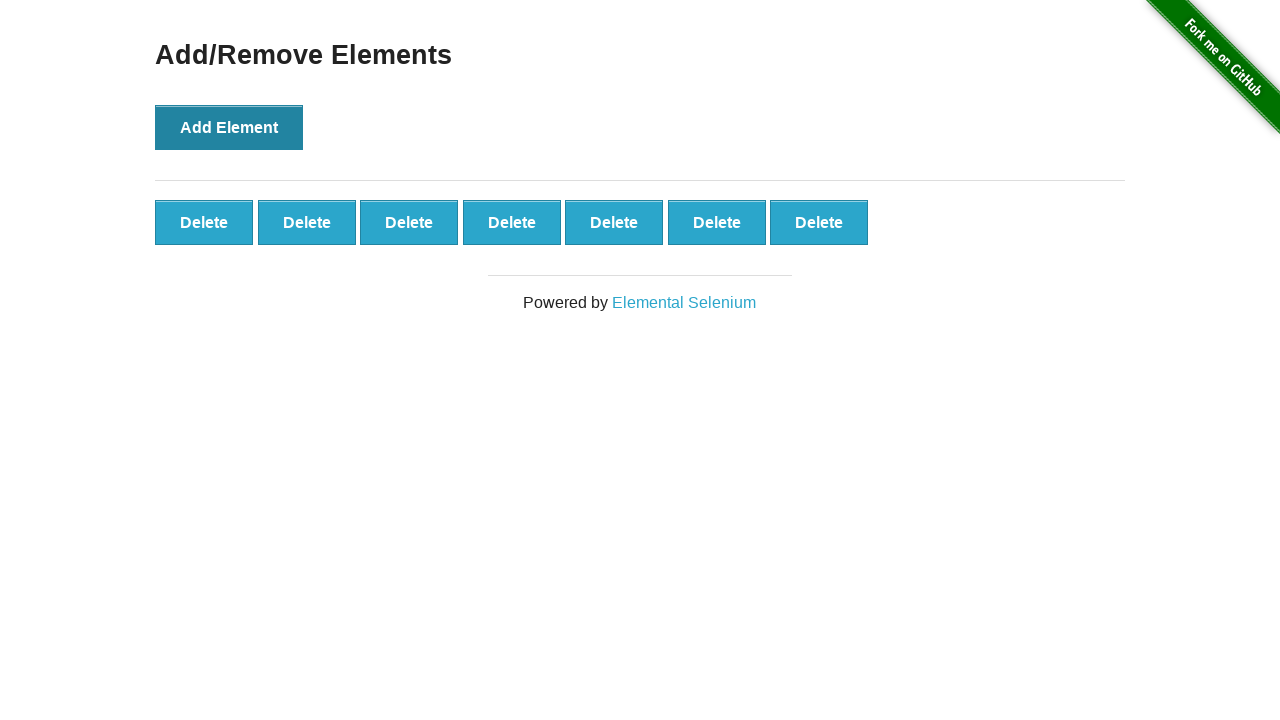

Clicked 'Add Element' button (iteration 8/15) at (229, 127) on xpath=//button[@onclick='addElement()']
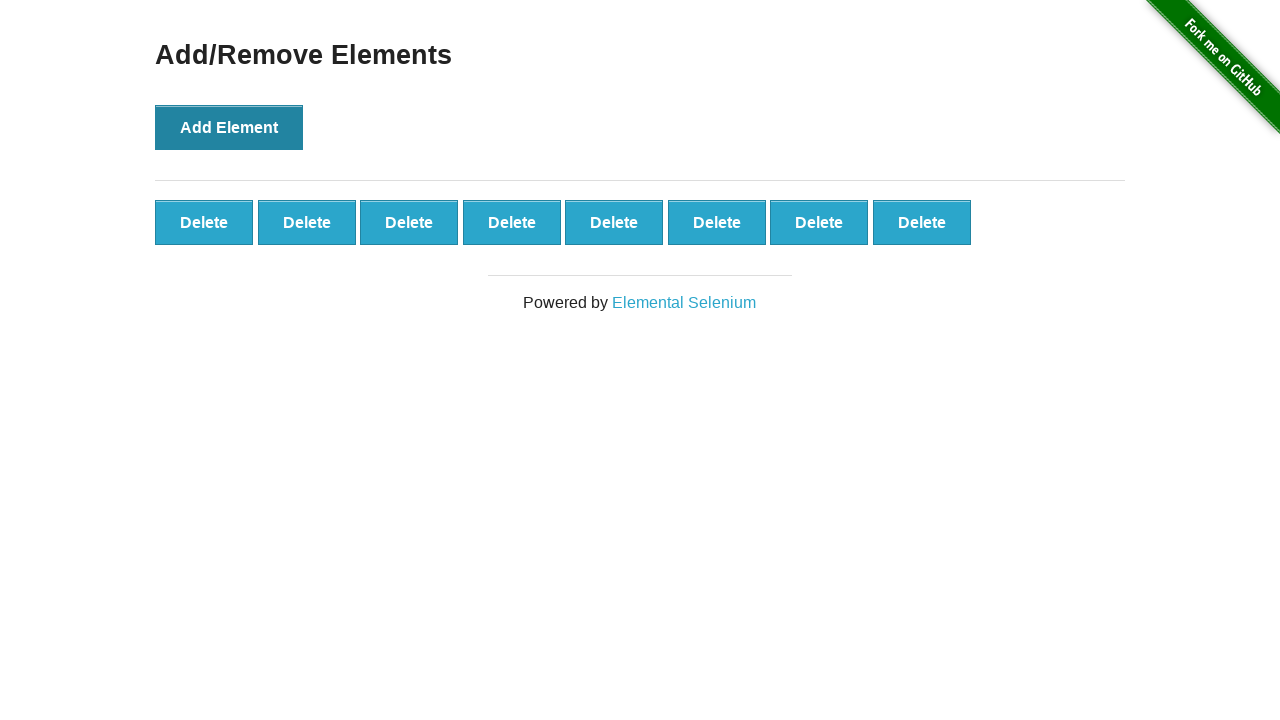

Clicked 'Add Element' button (iteration 9/15) at (229, 127) on xpath=//button[@onclick='addElement()']
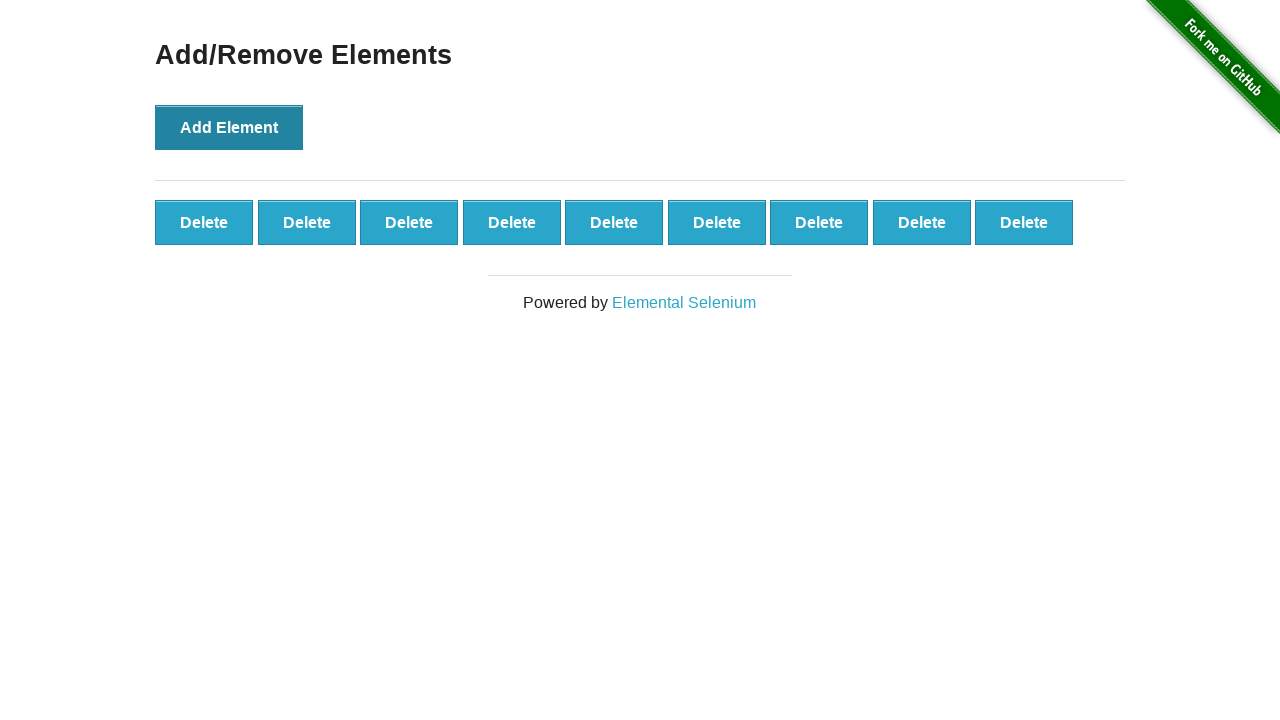

Clicked 'Add Element' button (iteration 10/15) at (229, 127) on xpath=//button[@onclick='addElement()']
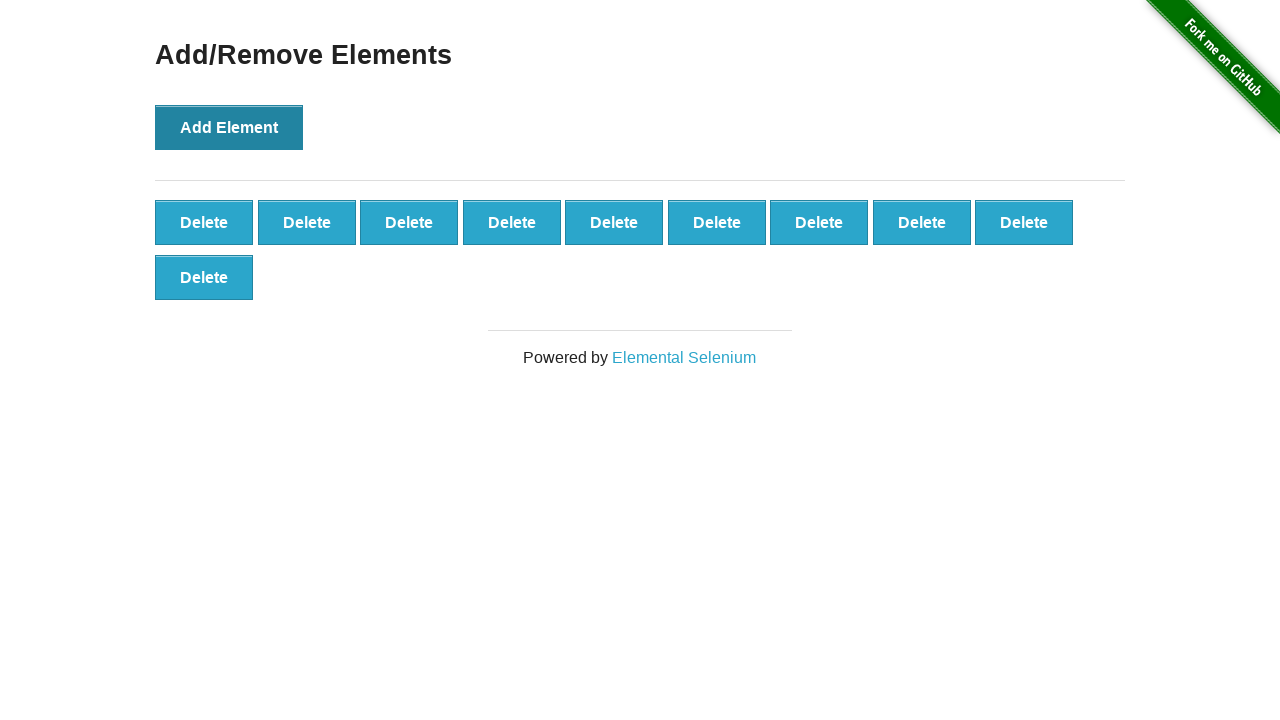

Clicked 'Add Element' button (iteration 11/15) at (229, 127) on xpath=//button[@onclick='addElement()']
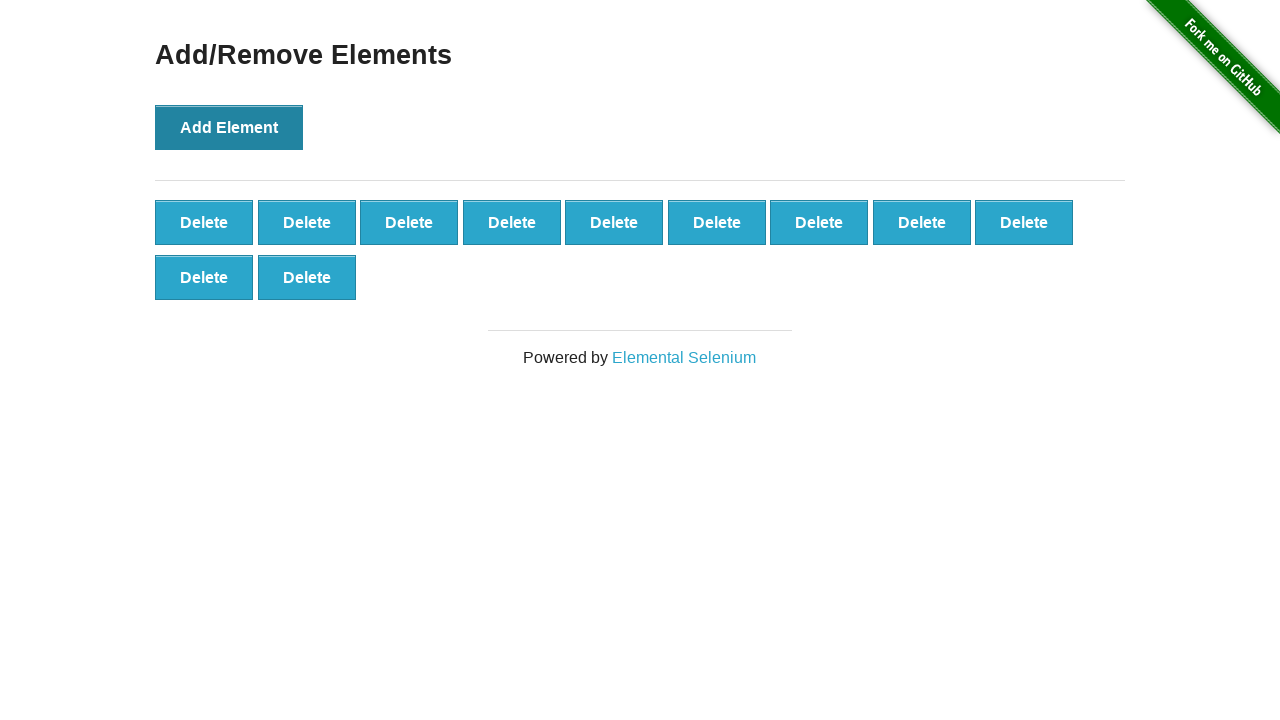

Clicked 'Add Element' button (iteration 12/15) at (229, 127) on xpath=//button[@onclick='addElement()']
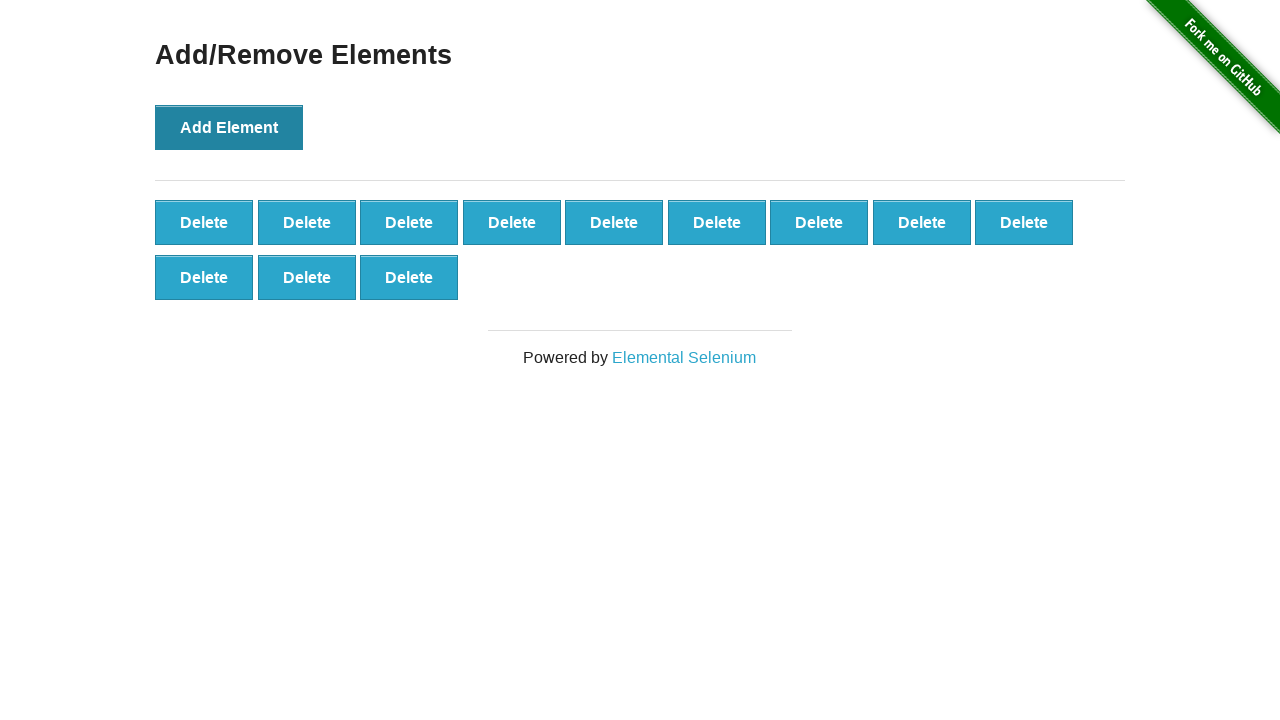

Clicked 'Add Element' button (iteration 13/15) at (229, 127) on xpath=//button[@onclick='addElement()']
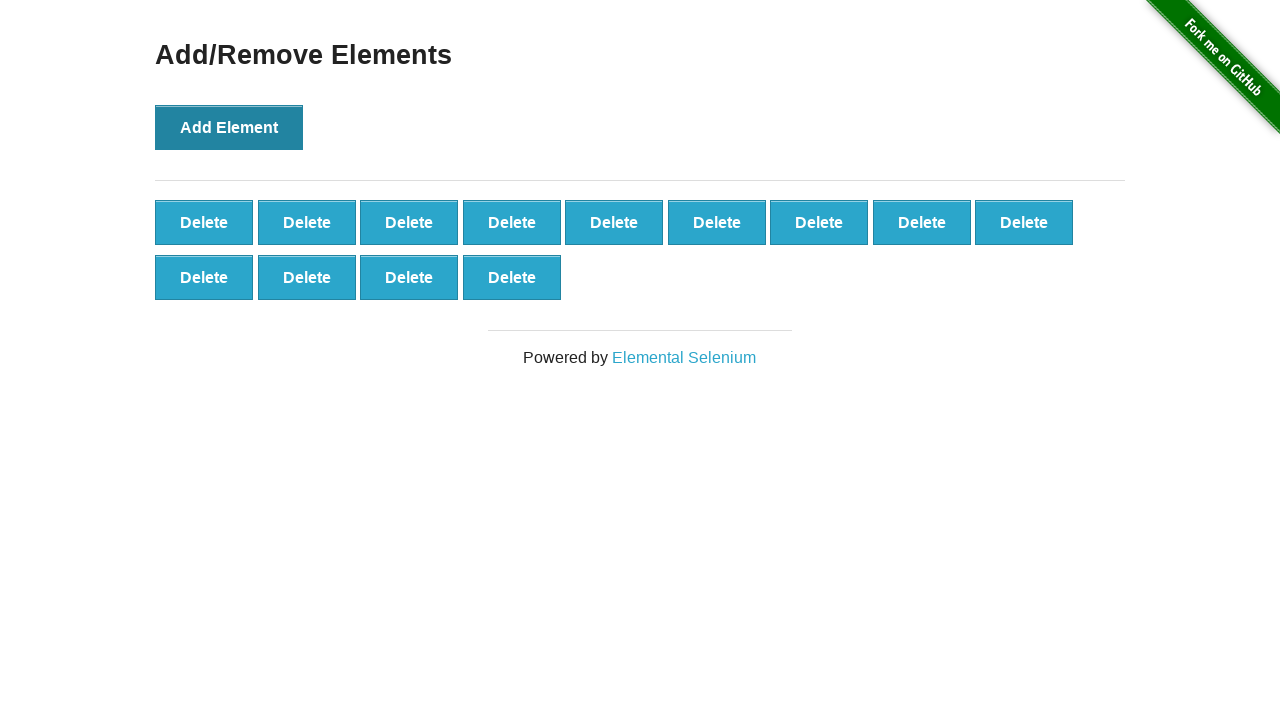

Clicked 'Add Element' button (iteration 14/15) at (229, 127) on xpath=//button[@onclick='addElement()']
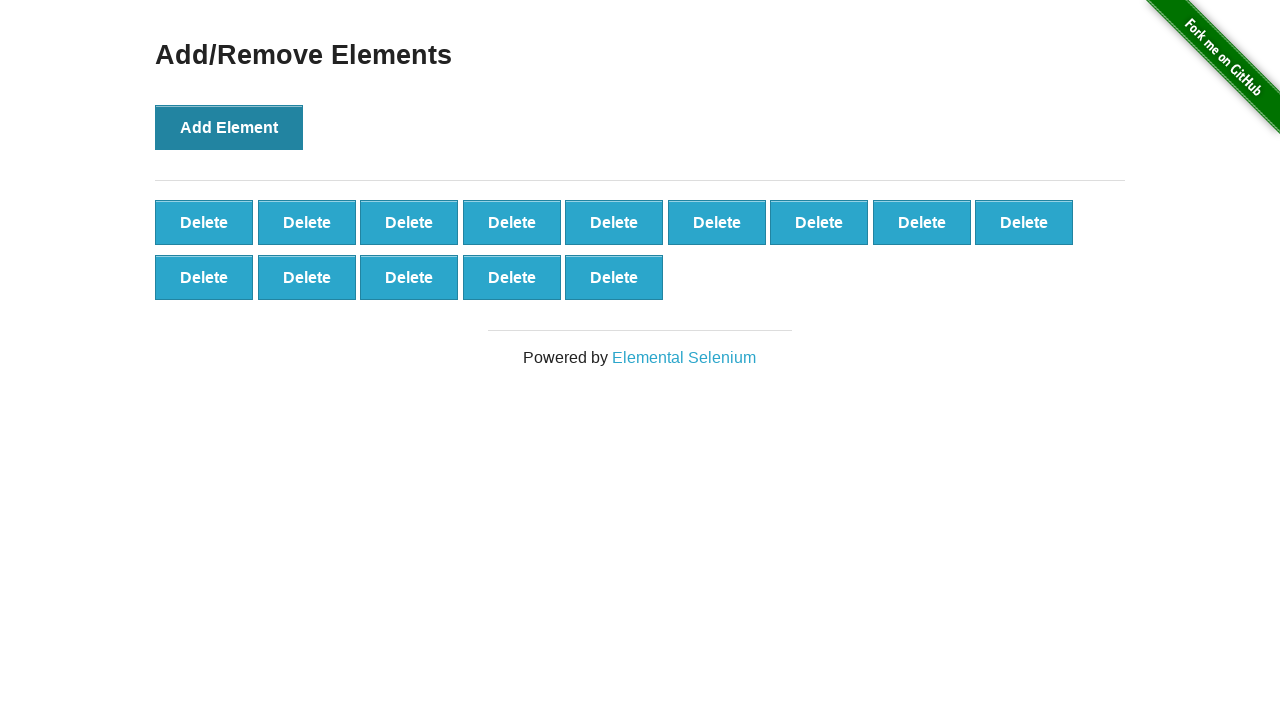

Clicked 'Add Element' button (iteration 15/15) at (229, 127) on xpath=//button[@onclick='addElement()']
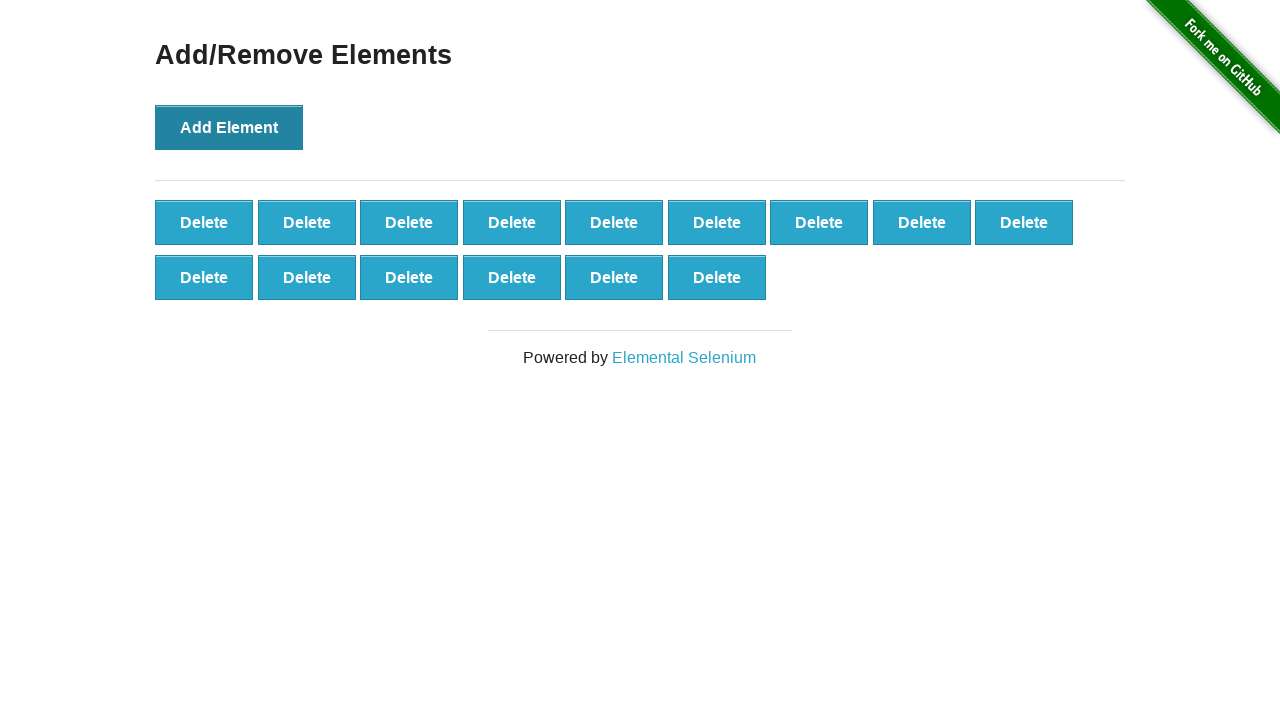

Waited for delete buttons to appear
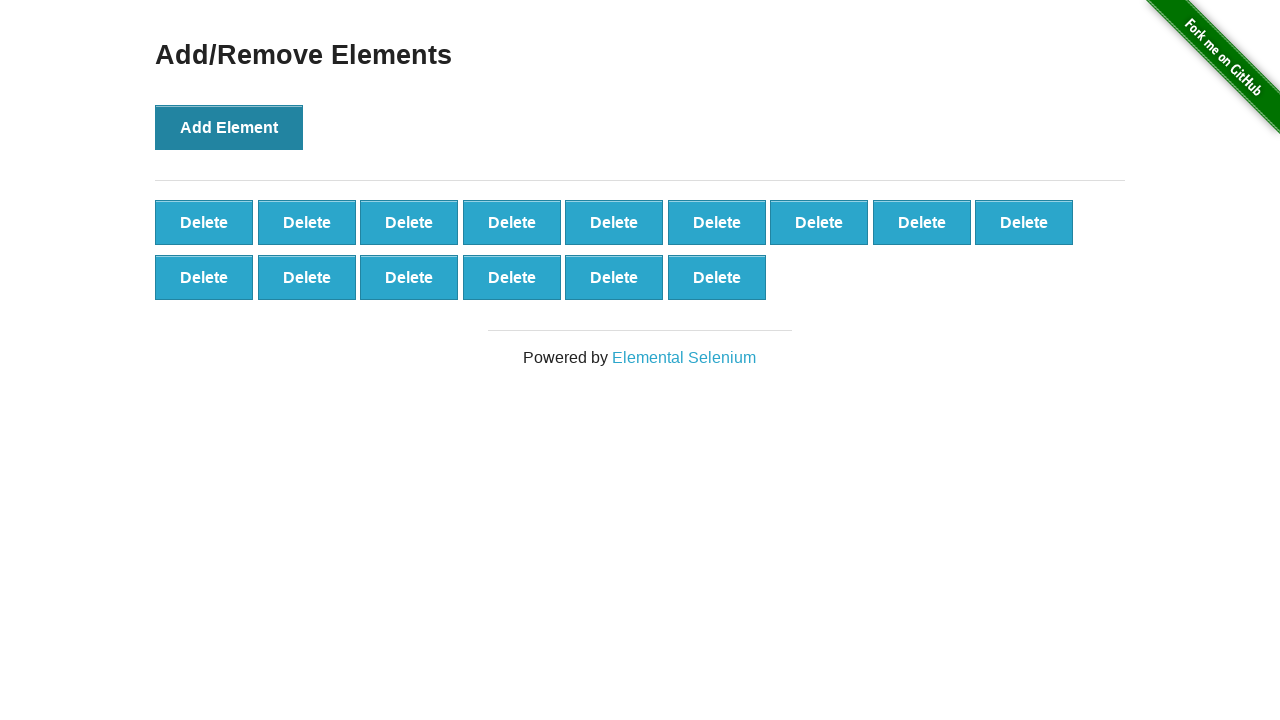

Counted delete buttons before deletion: 15 buttons found
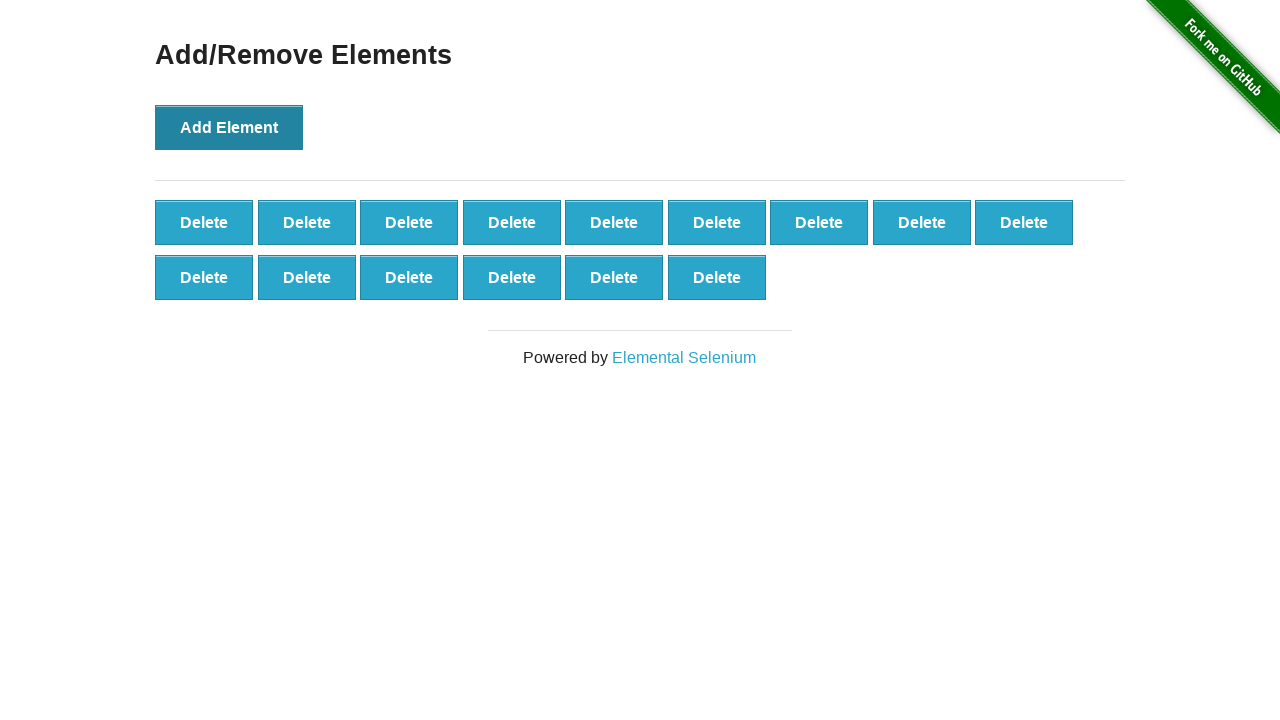

Clicked delete button (iteration 1/7) at (204, 222) on [onclick='deleteElement()'] >> nth=0
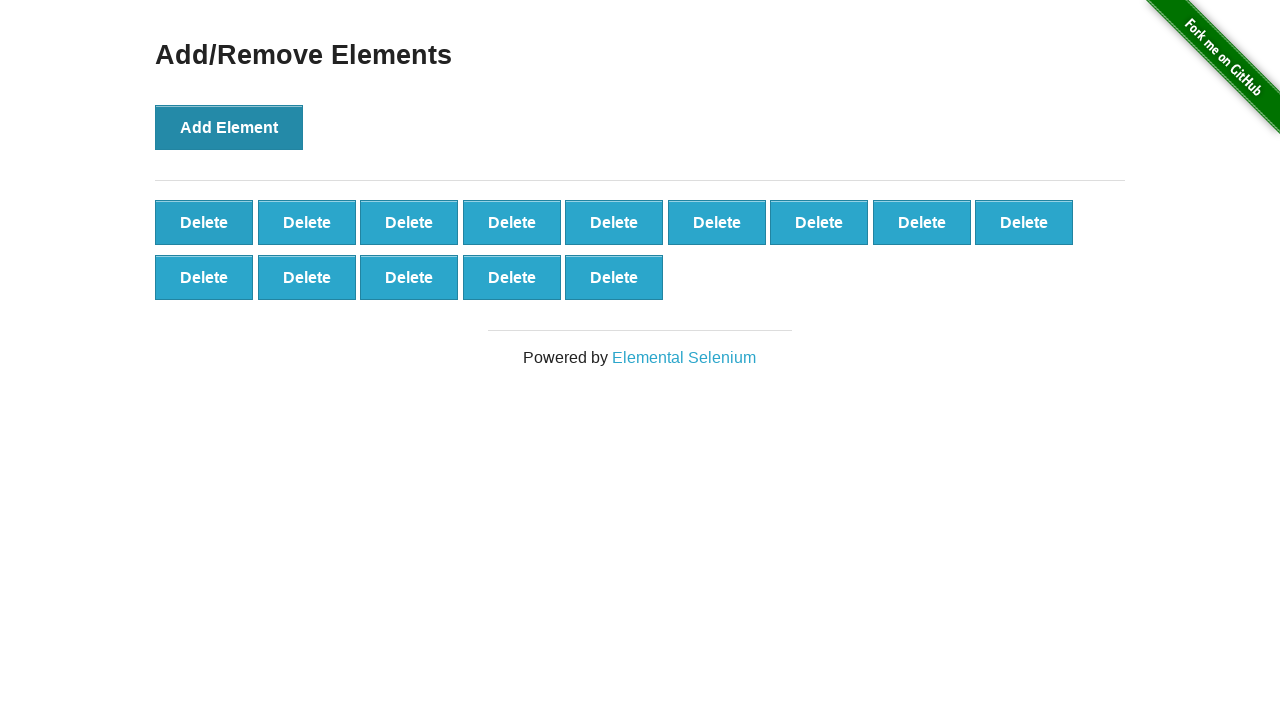

Clicked delete button (iteration 2/7) at (204, 222) on [onclick='deleteElement()'] >> nth=0
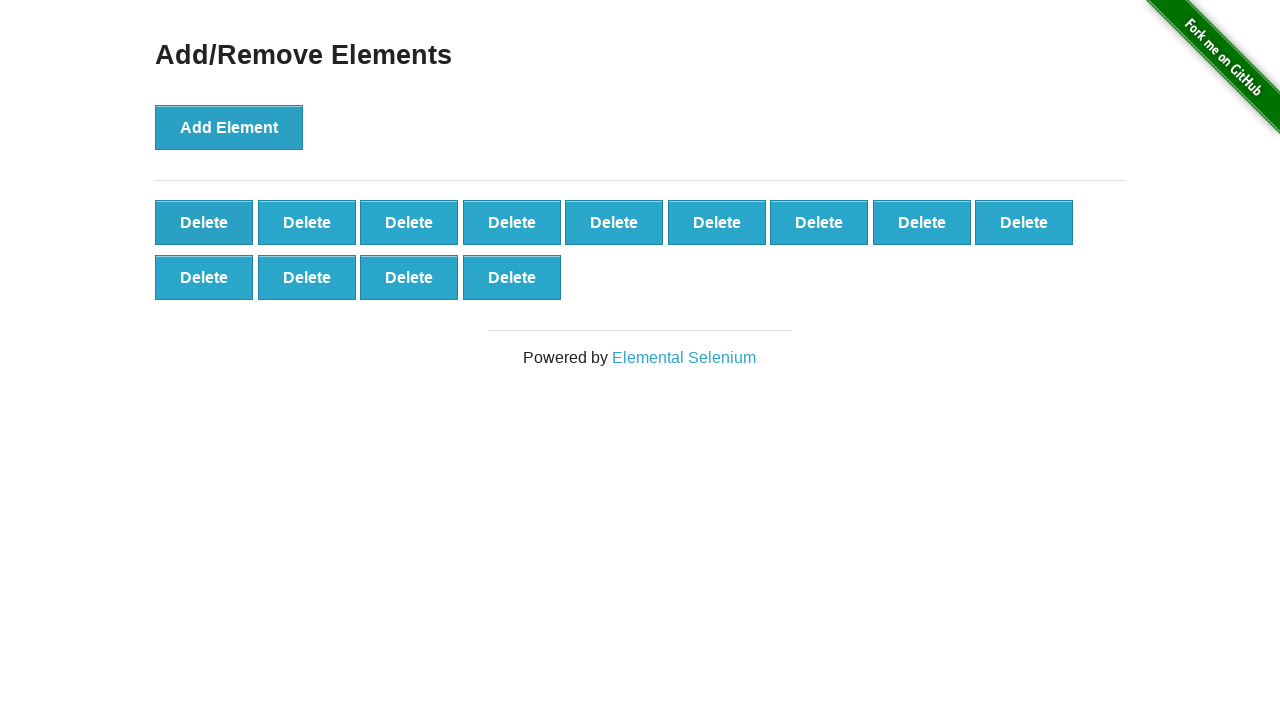

Clicked delete button (iteration 3/7) at (204, 222) on [onclick='deleteElement()'] >> nth=0
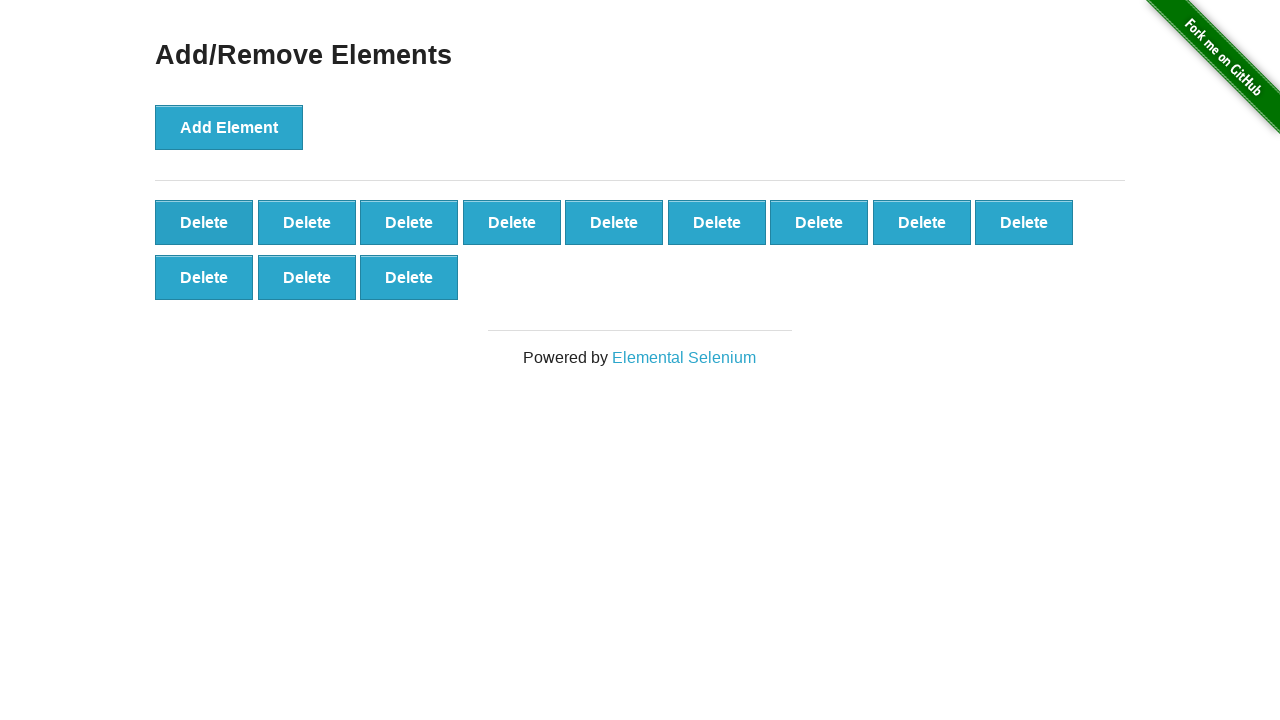

Clicked delete button (iteration 4/7) at (204, 222) on [onclick='deleteElement()'] >> nth=0
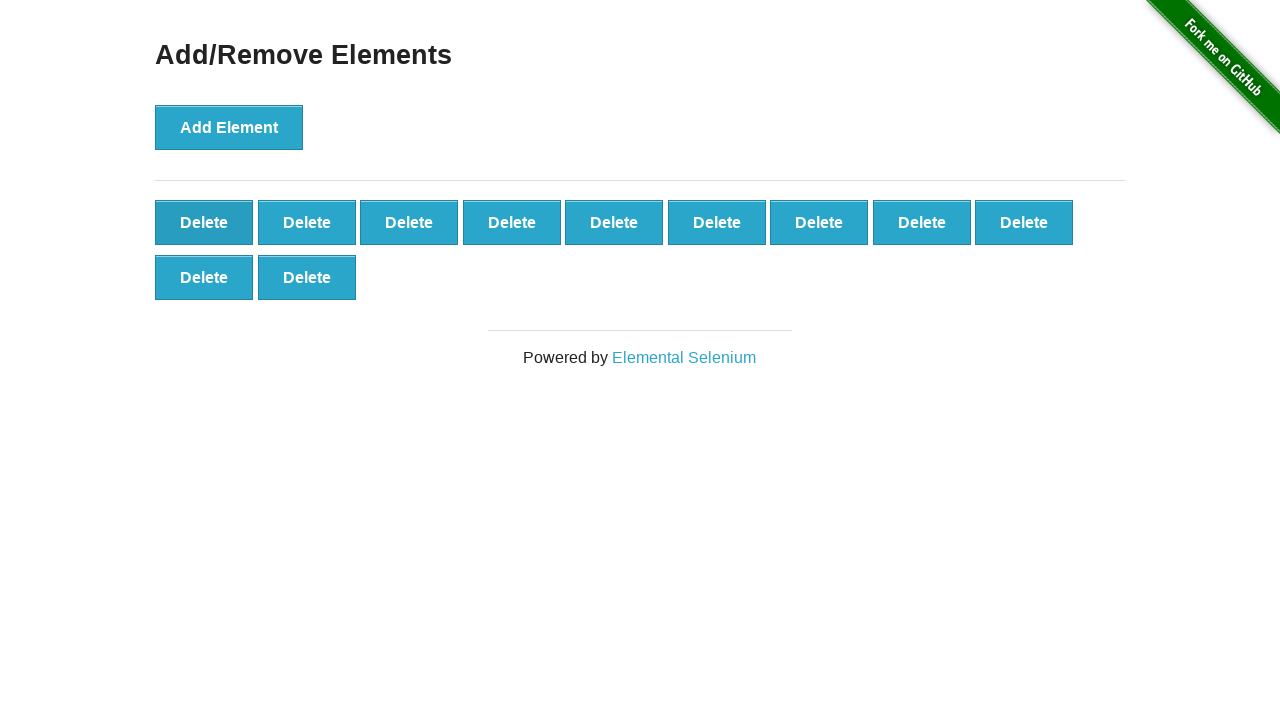

Clicked delete button (iteration 5/7) at (204, 222) on [onclick='deleteElement()'] >> nth=0
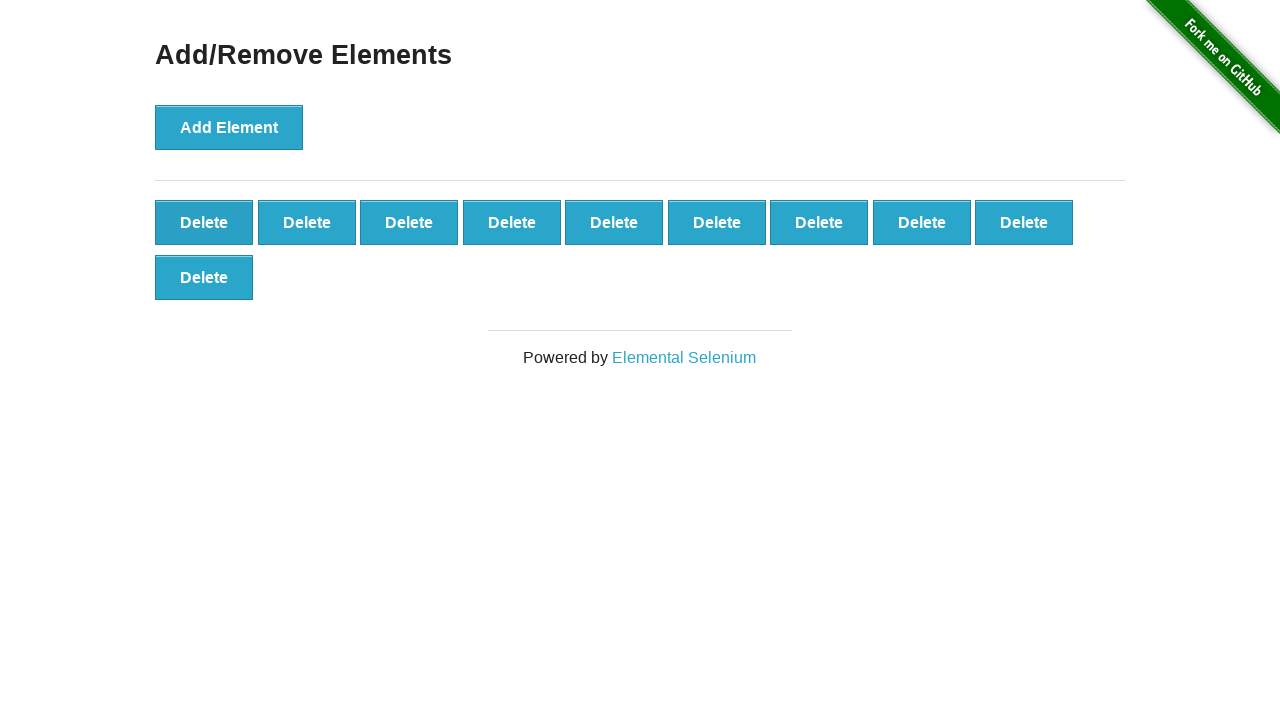

Clicked delete button (iteration 6/7) at (204, 222) on [onclick='deleteElement()'] >> nth=0
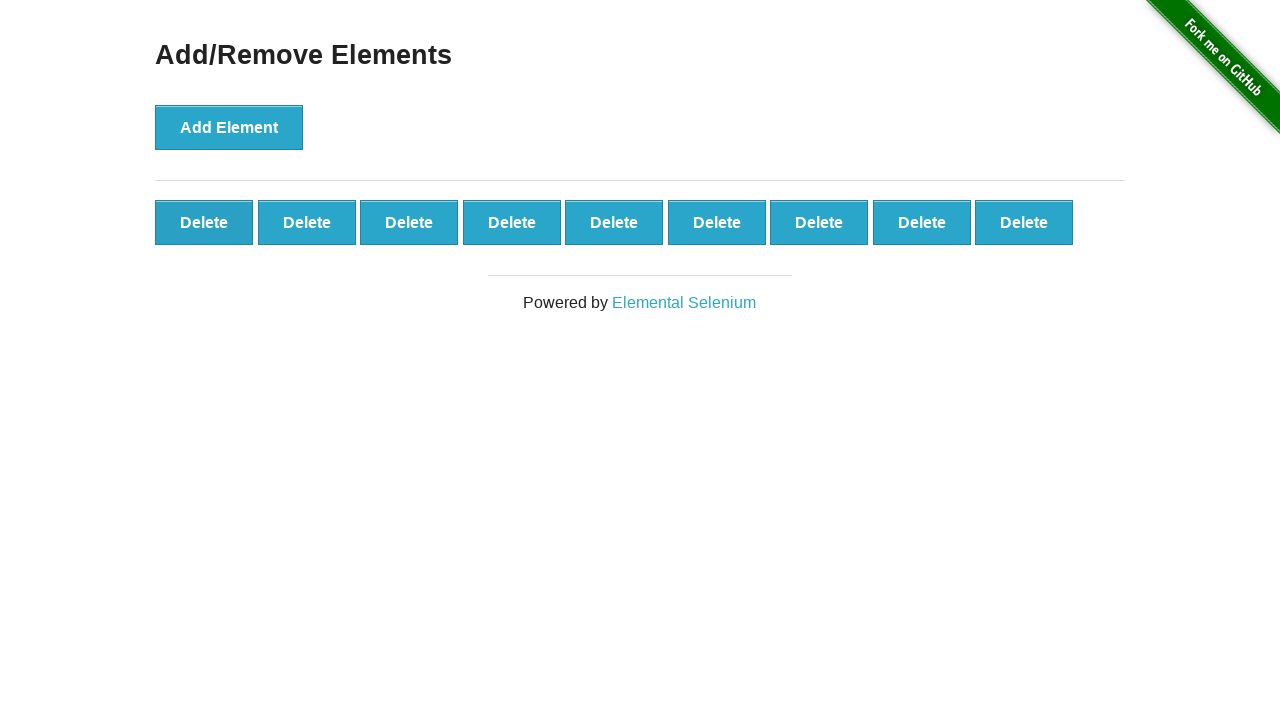

Clicked delete button (iteration 7/7) at (204, 222) on [onclick='deleteElement()'] >> nth=0
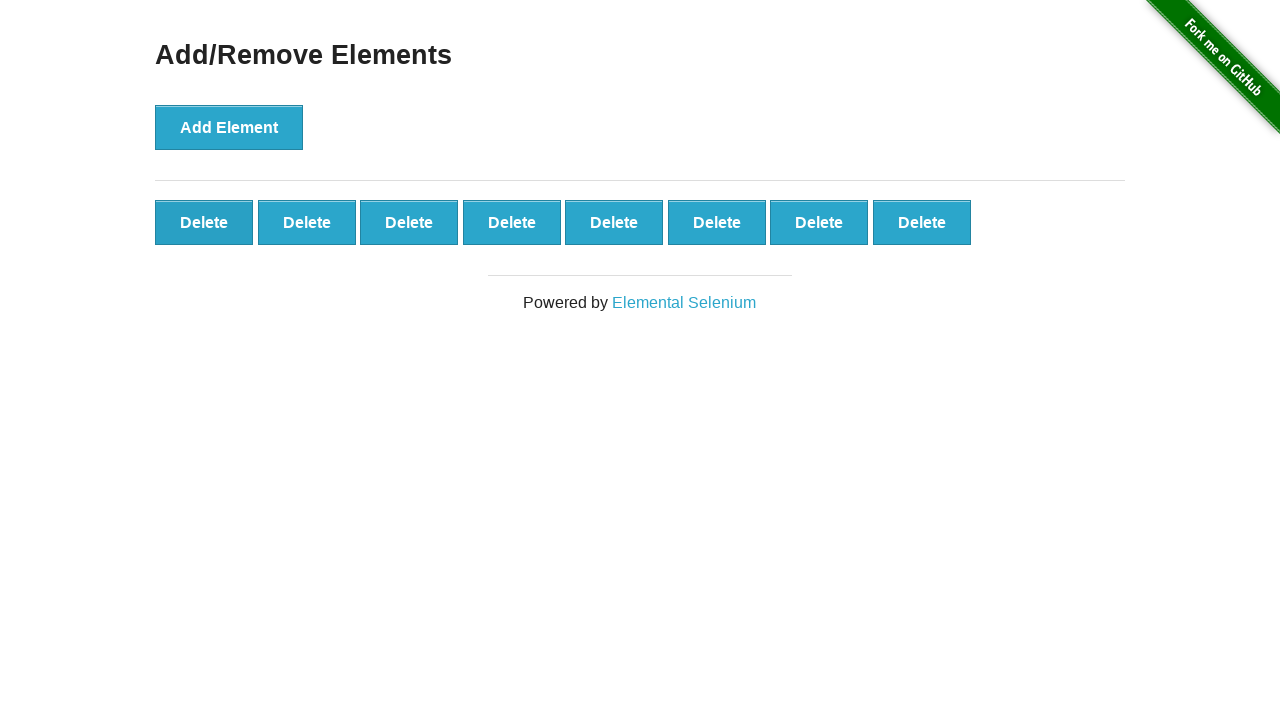

Counted delete buttons after deletion: 8 buttons remain
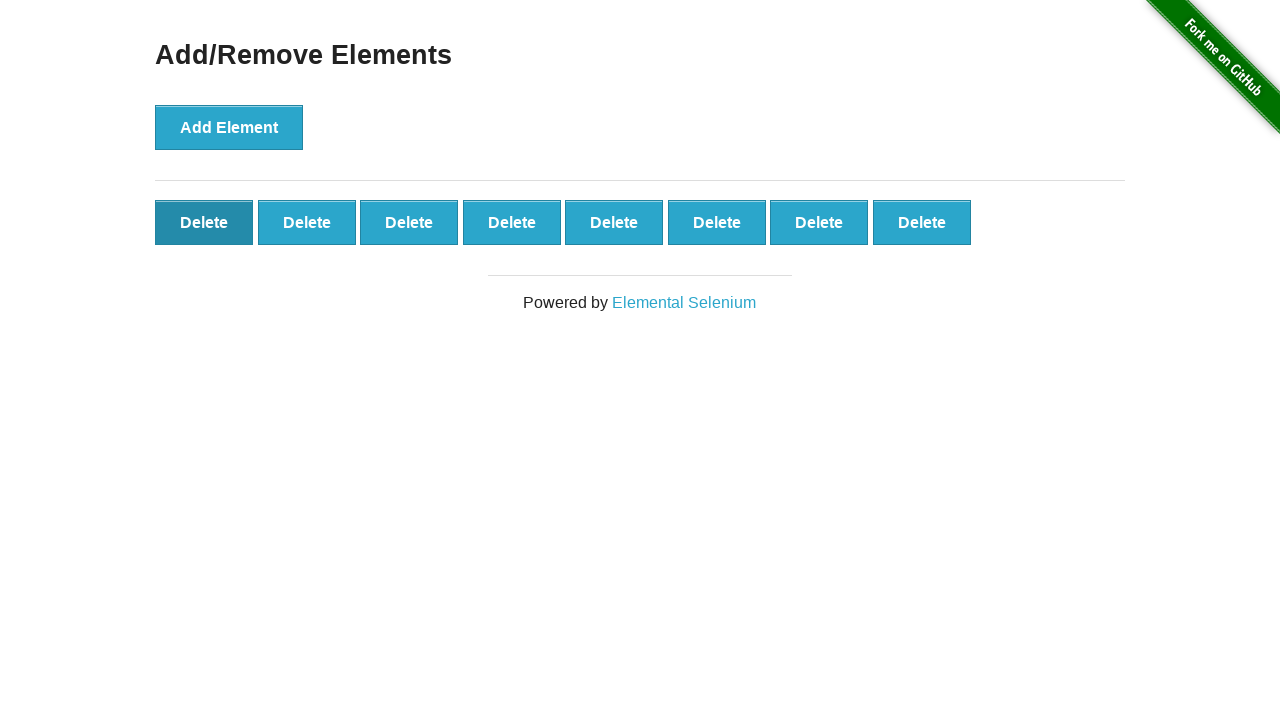

Assertion passed: 8 buttons remain as expected
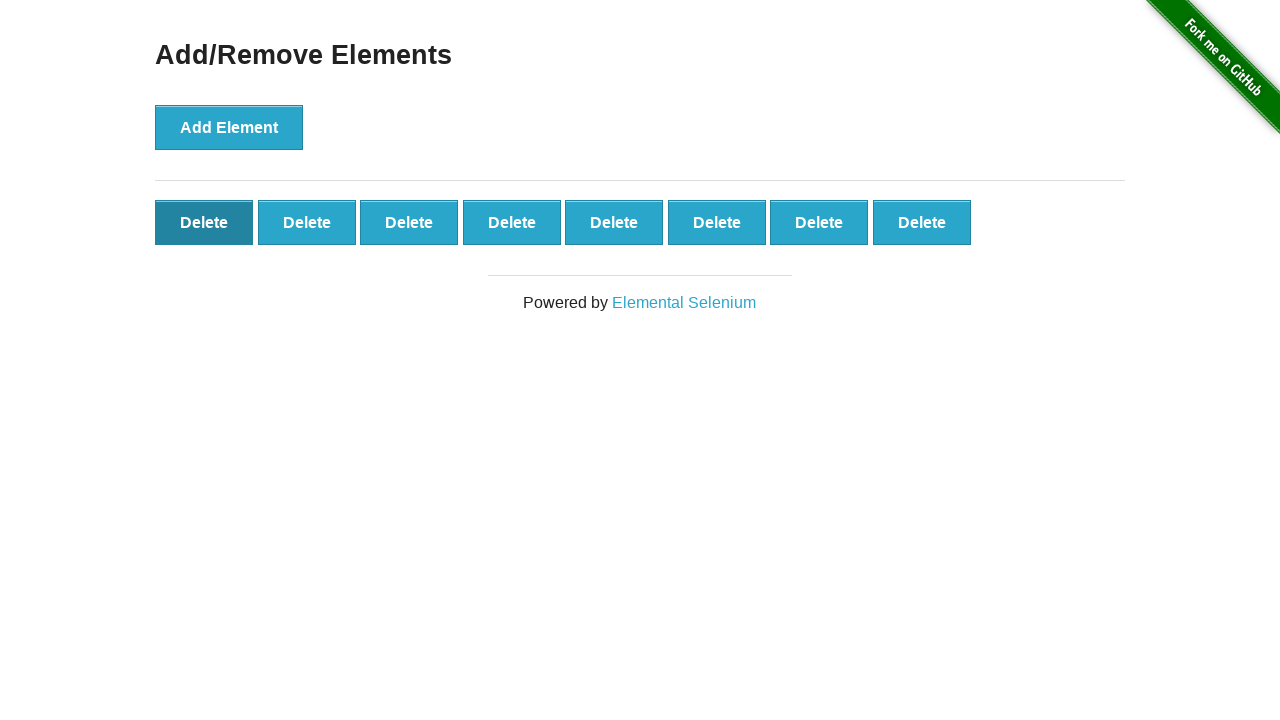

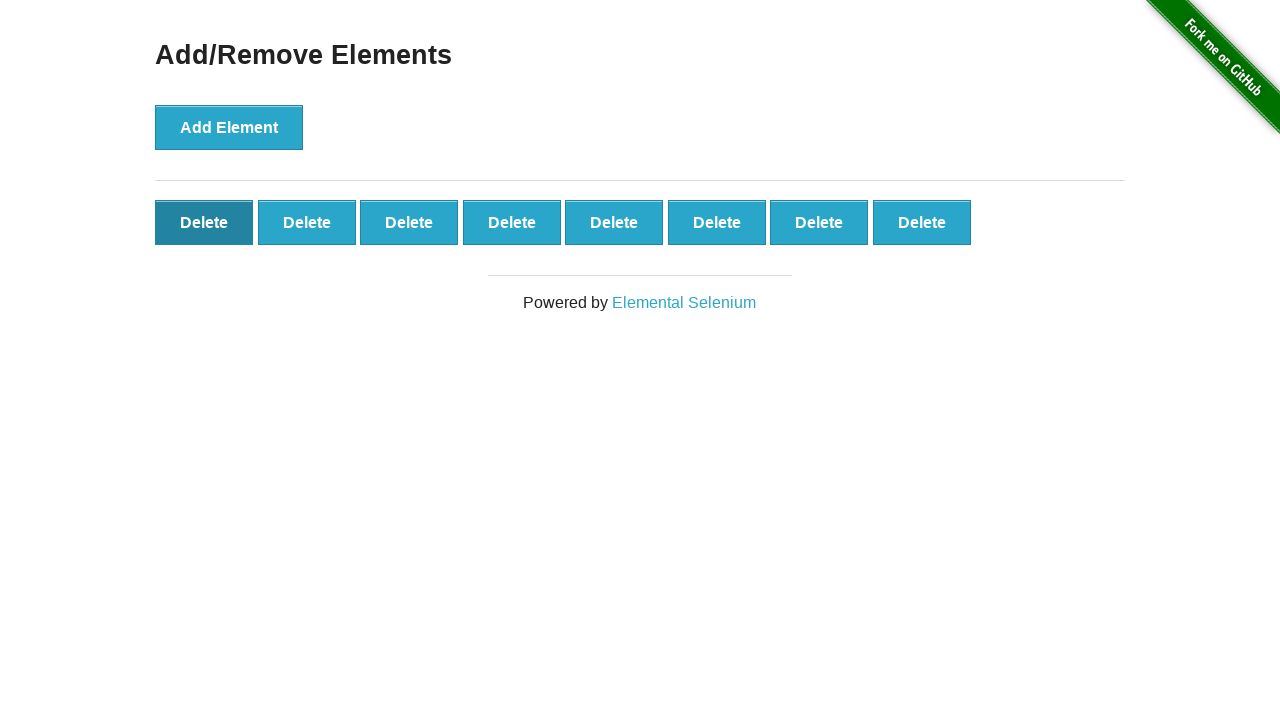